Tests multiple window handling by clicking a link that opens a new window and verifying content in the new window

Starting URL: https://practice.expandtesting.com/

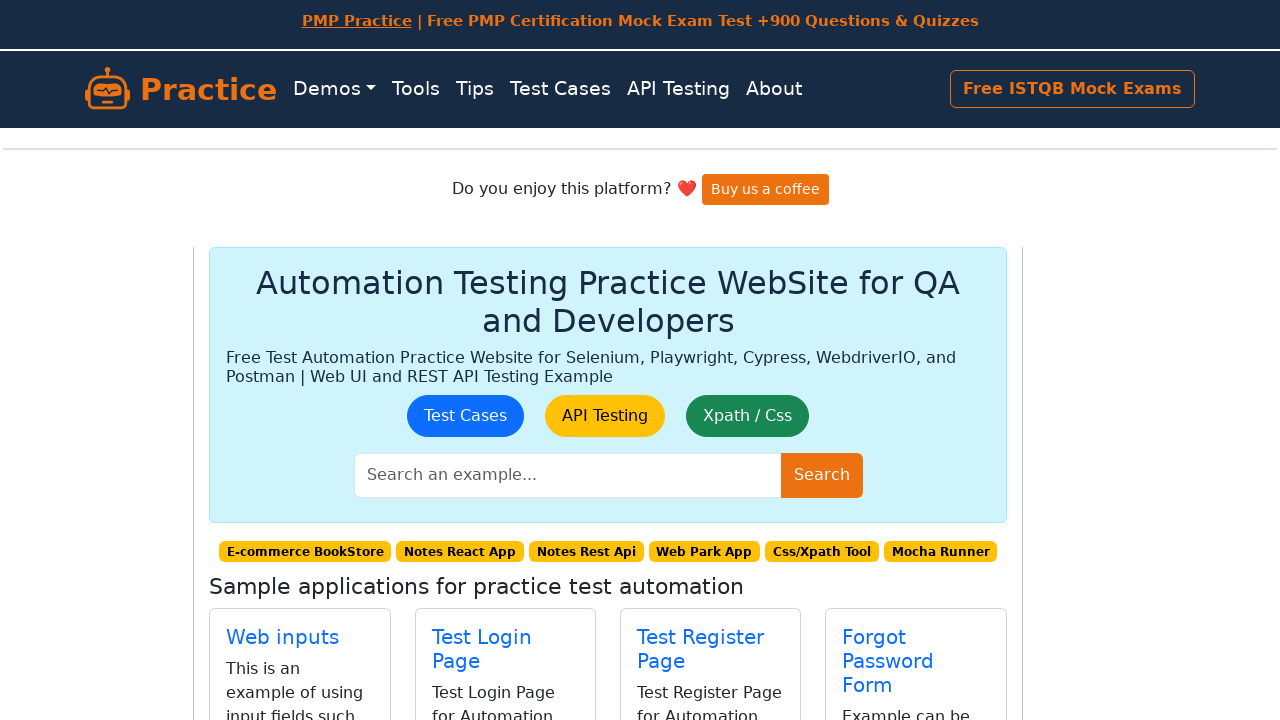

Scrolled to windows link into view
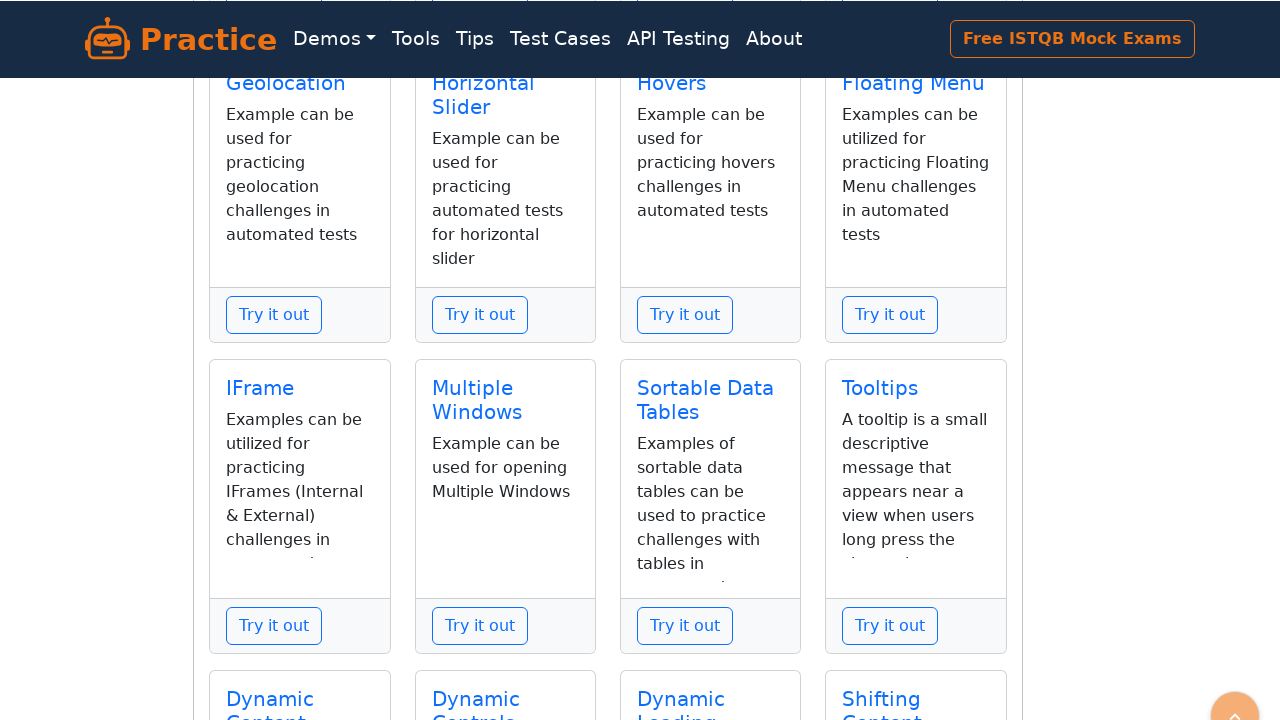

Clicked windows link at (472, 388) on [href='/windows'] >> nth=0
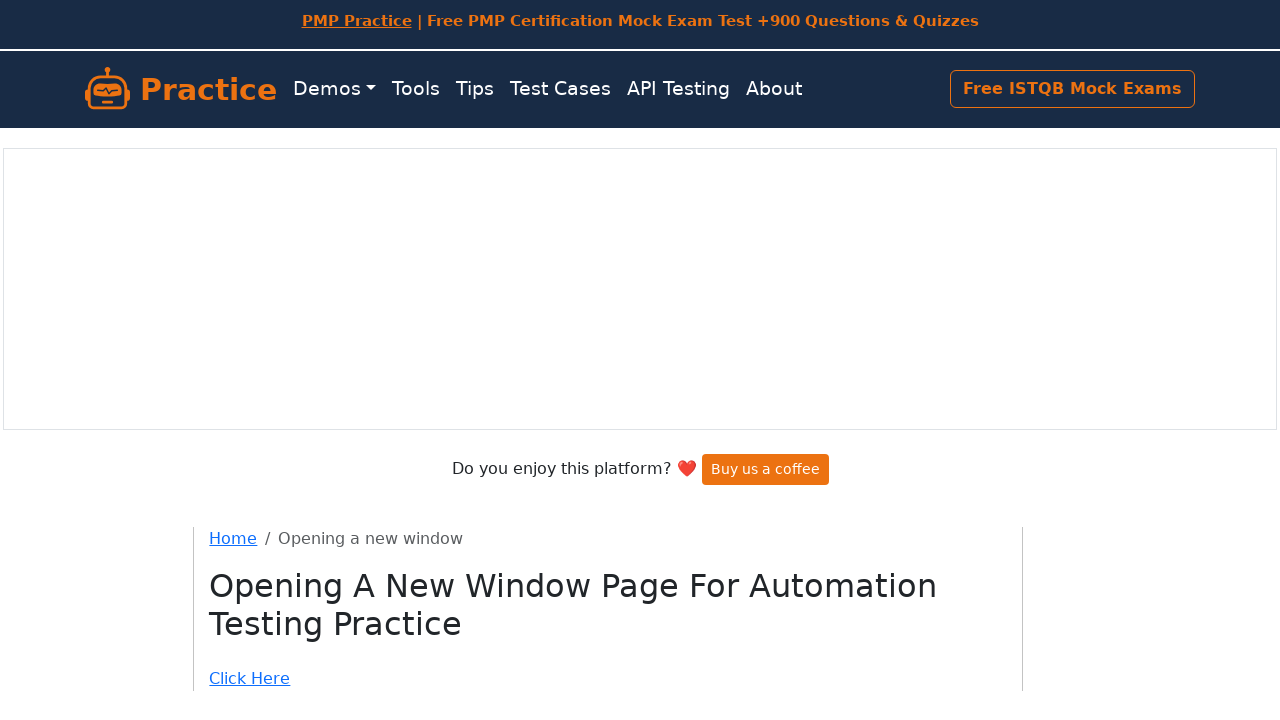

Waited for windows page to load (networkidle)
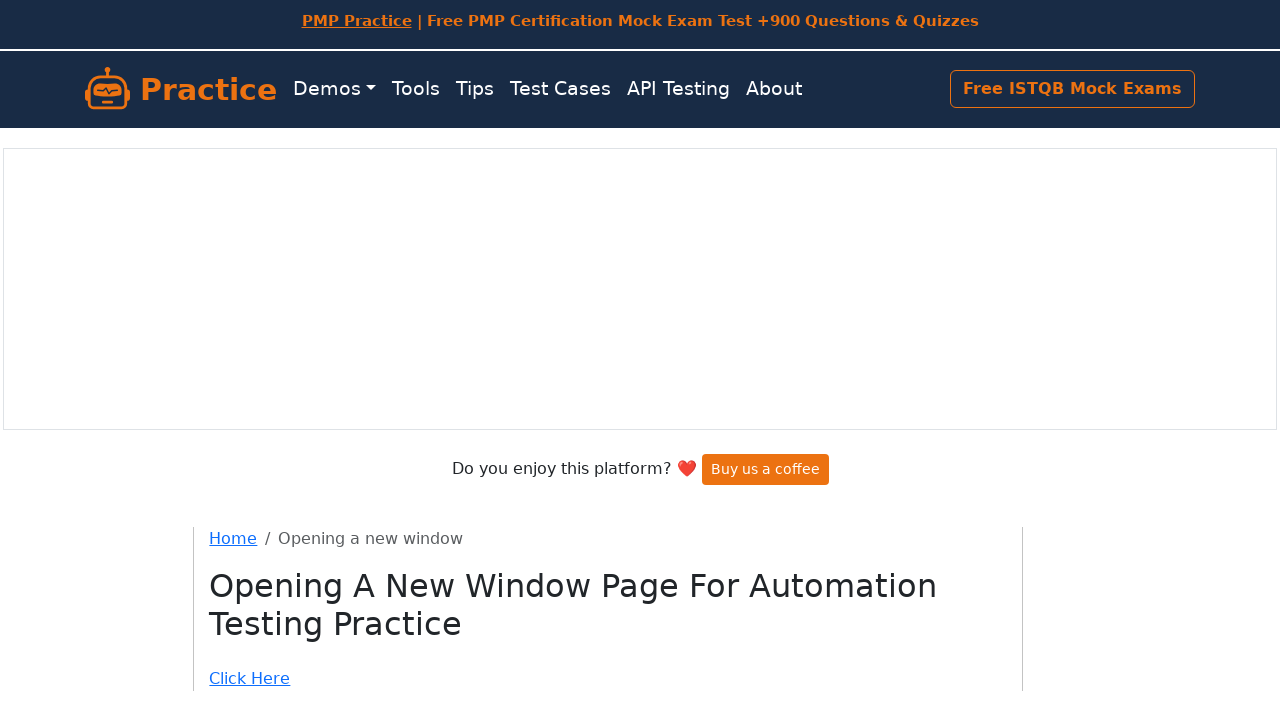

Clicked link to open new window at (608, 399) on [href='/windows/new']
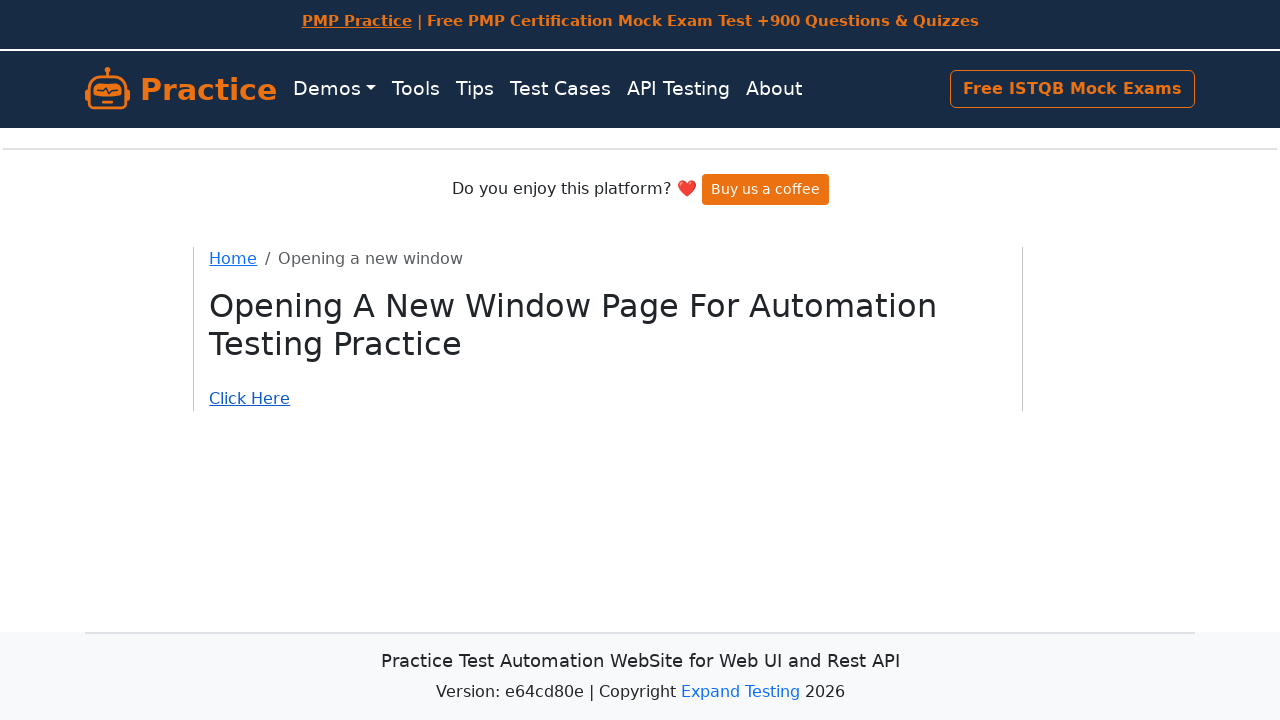

New window opened and captured
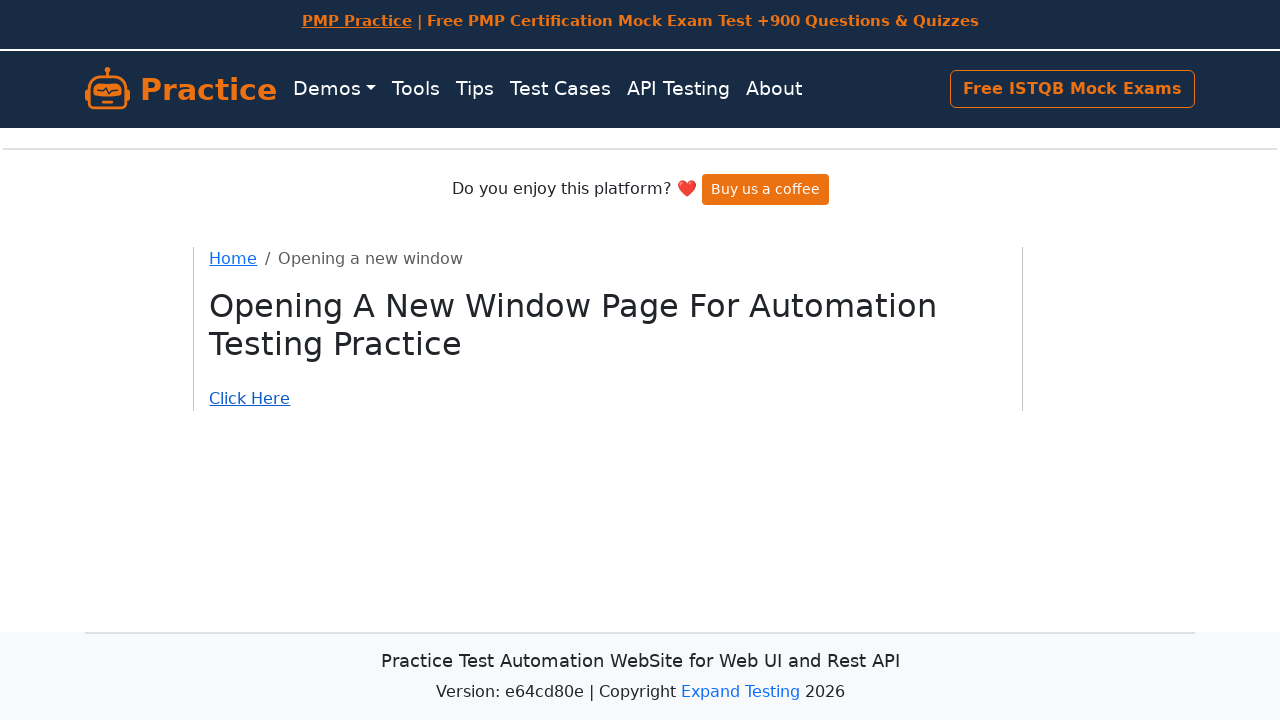

New window page loaded
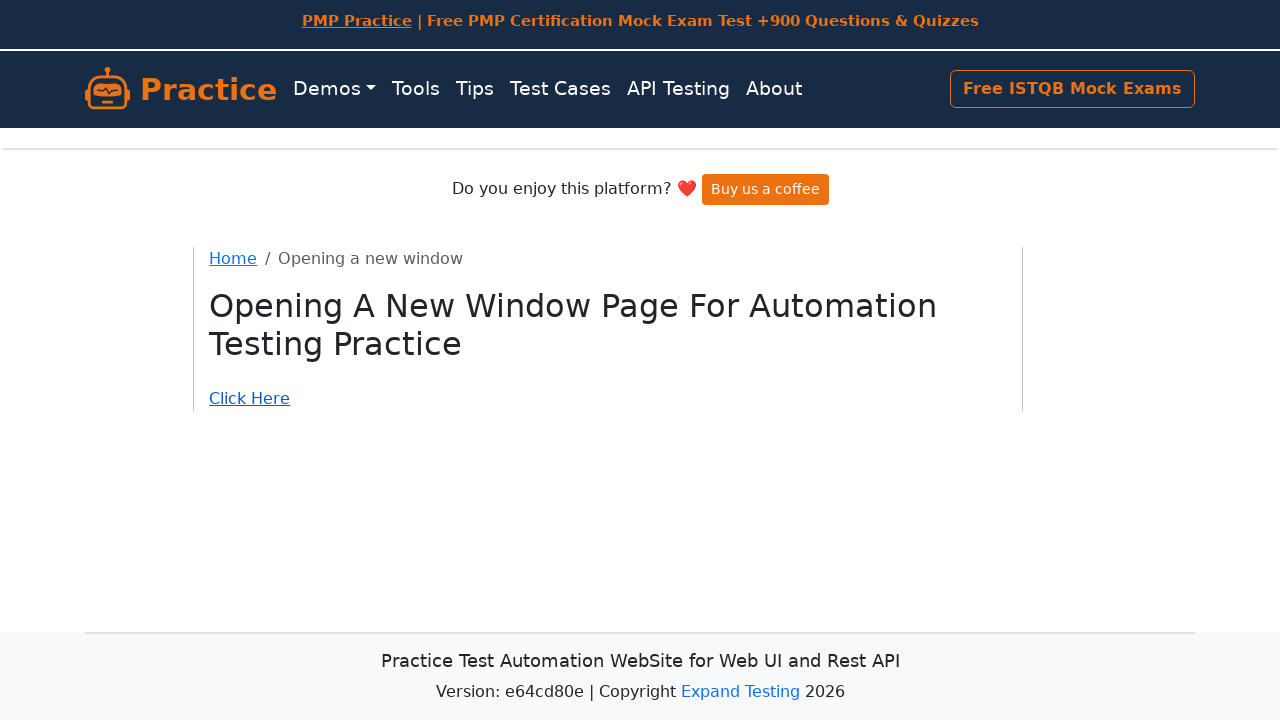

Verified example div element in new window
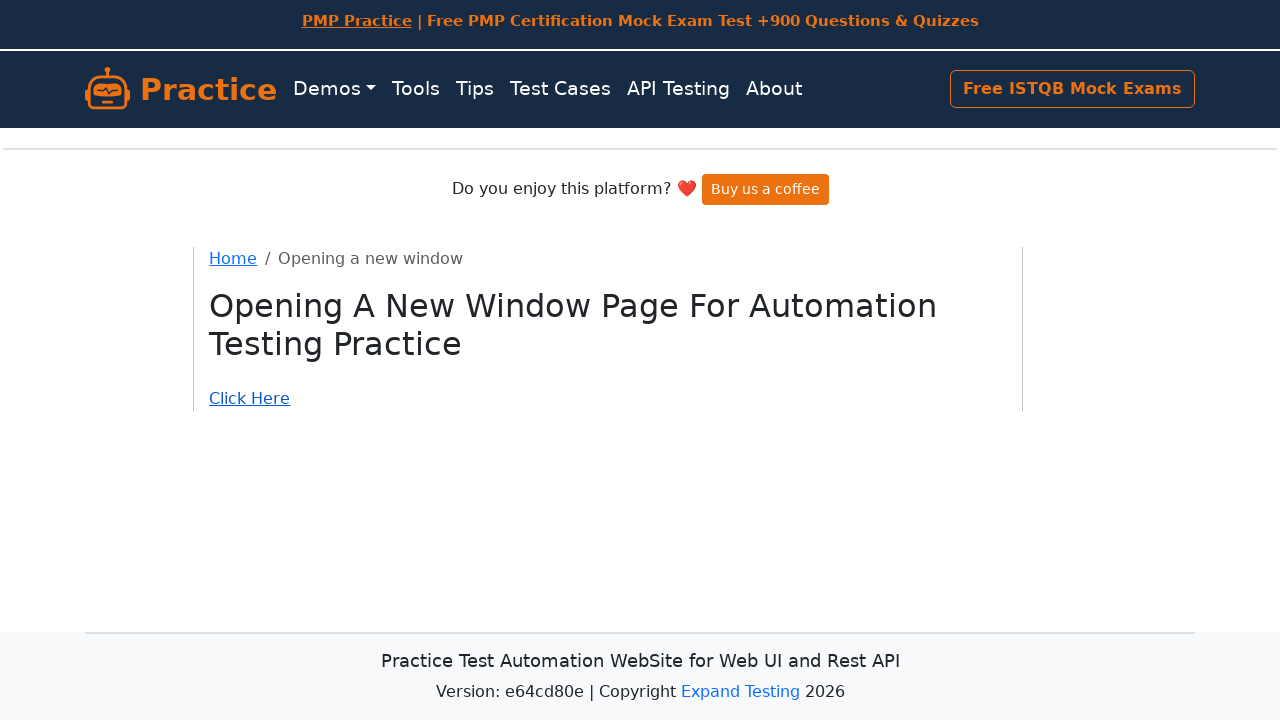

Brought original window back to front
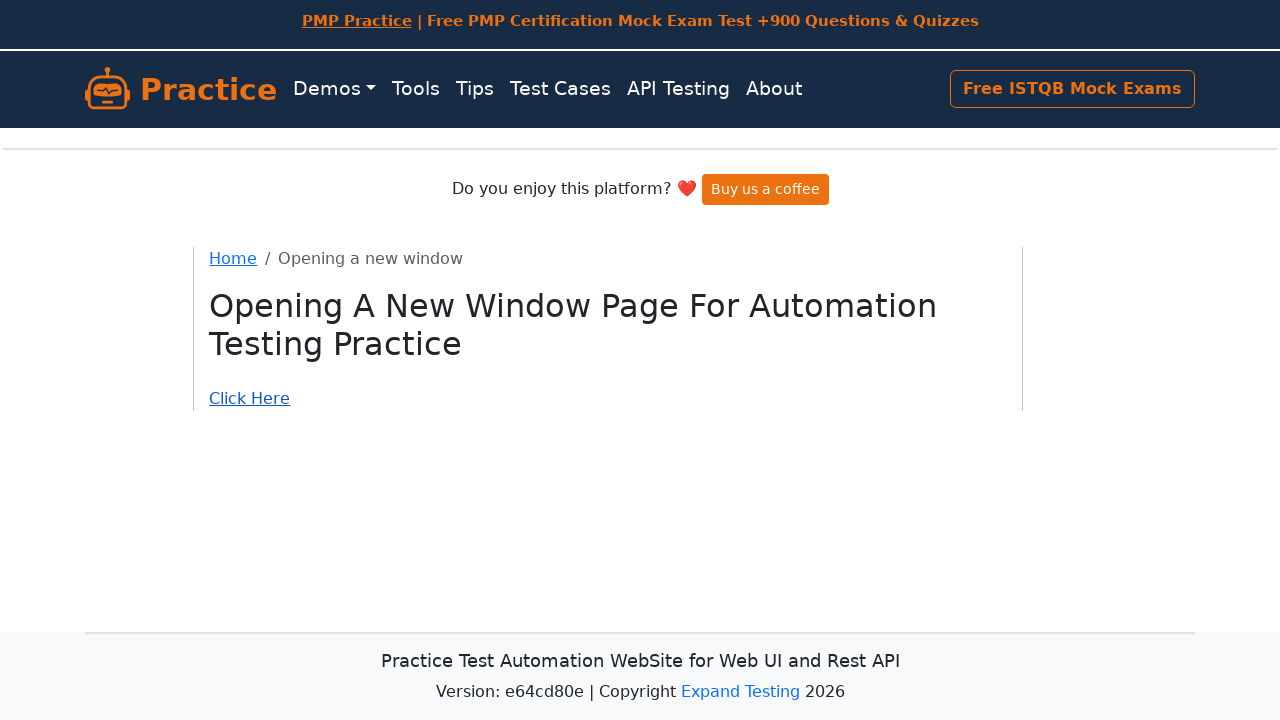

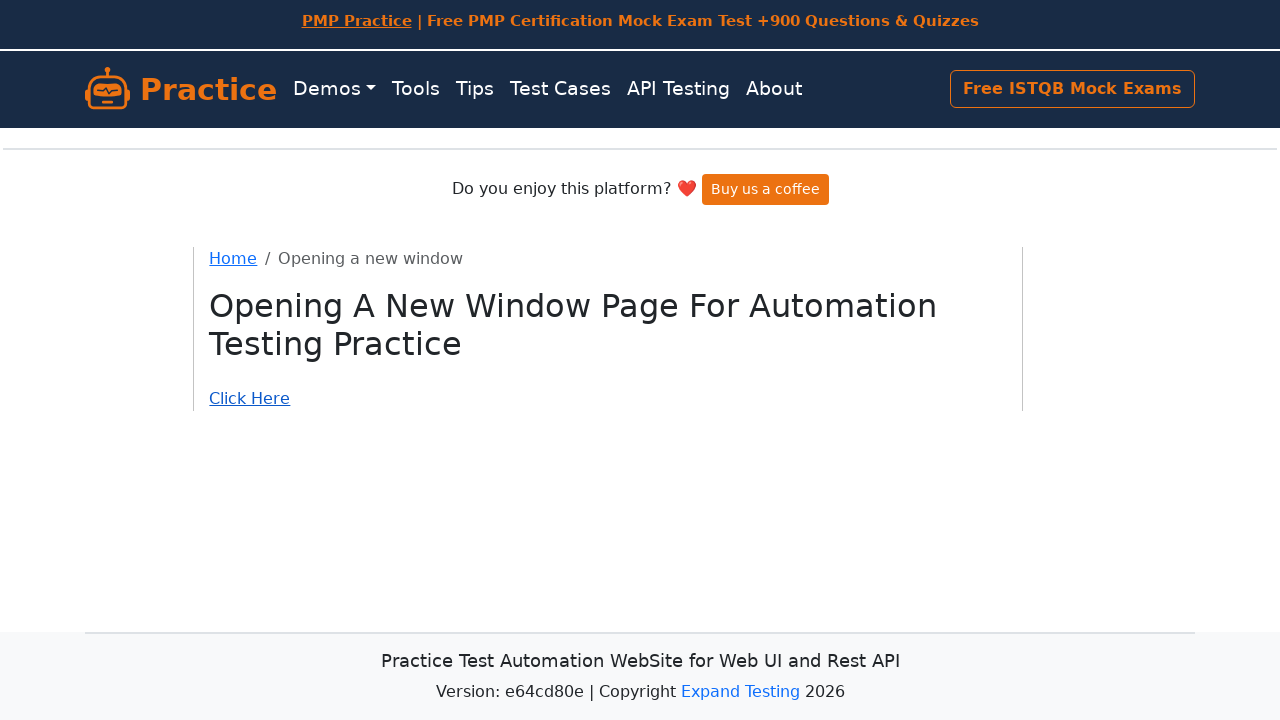